Navigates to Jenkins.io website and verifies that the page title contains "Jenkins"

Starting URL: https://www.jenkins.io/

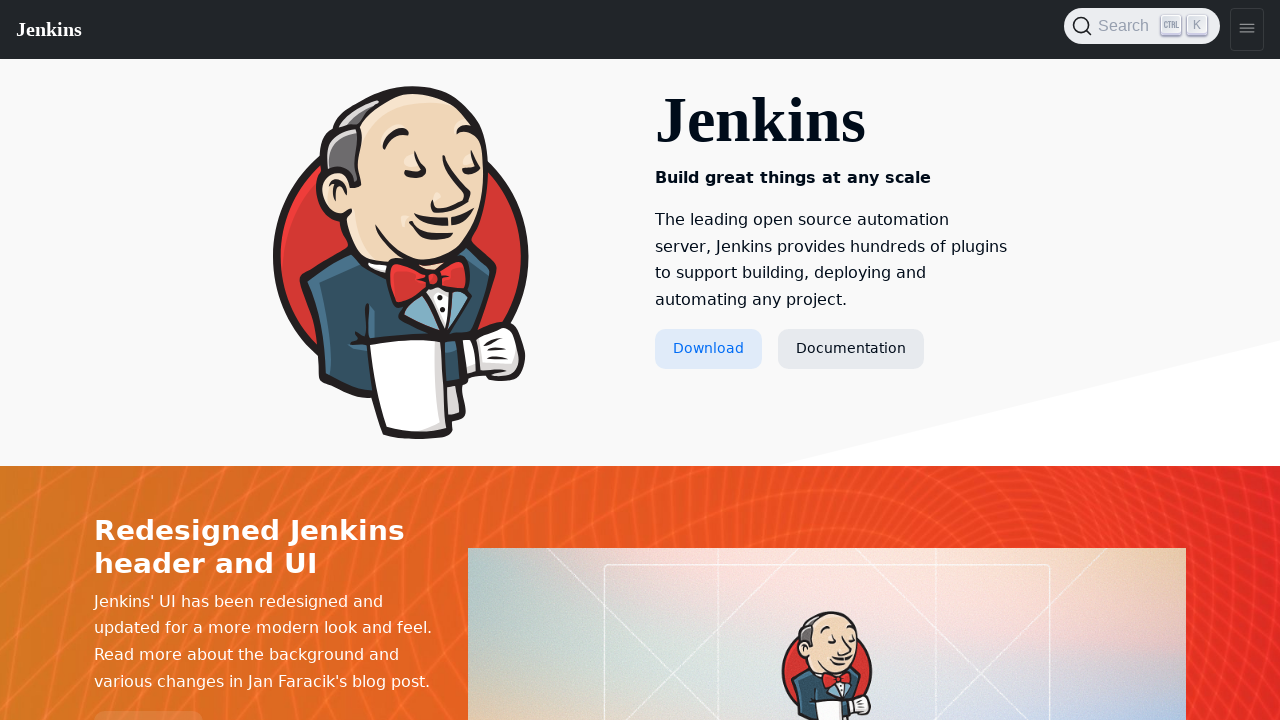

Navigated to Jenkins.io website
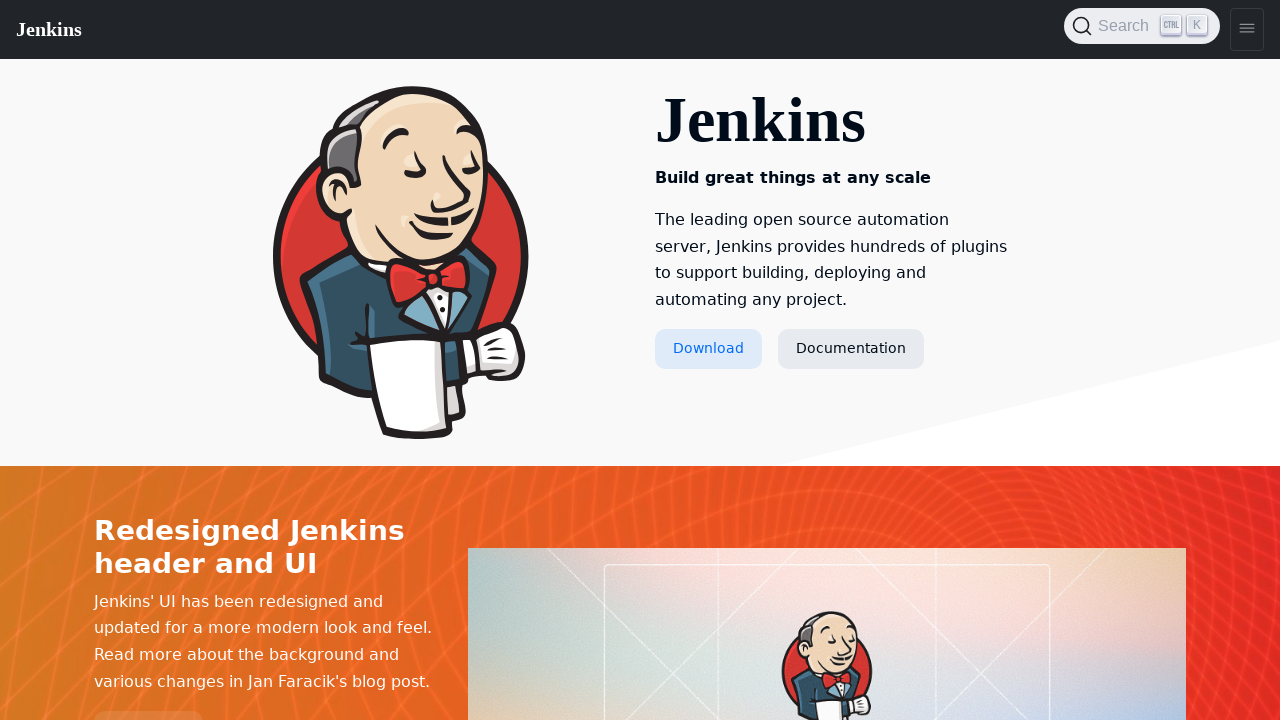

Verified that page title contains 'Jenkins'
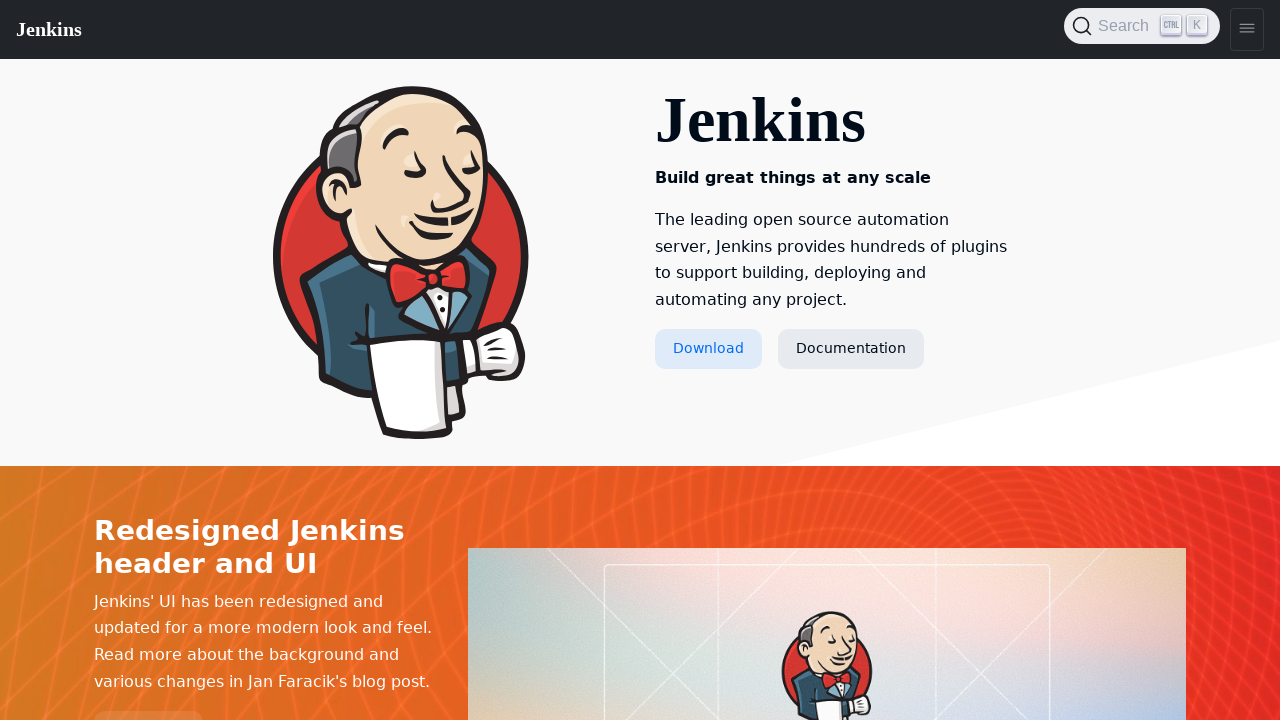

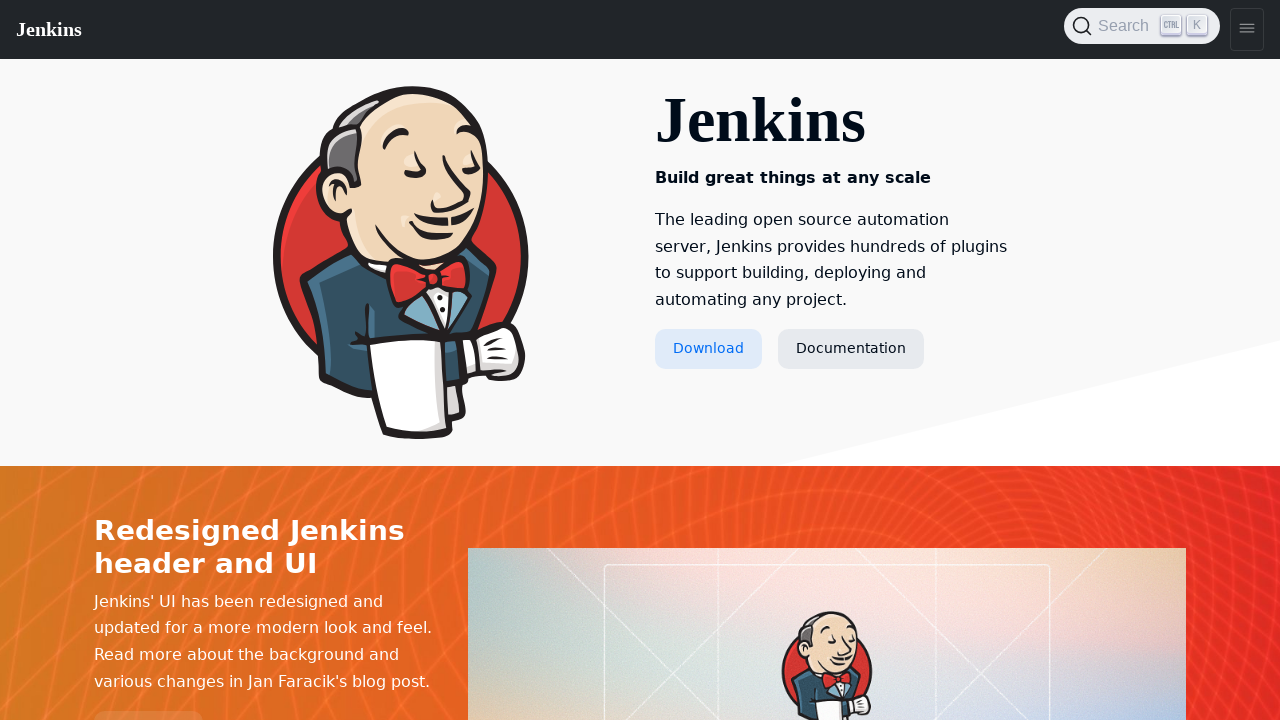